Tests jQuery UI nested menu navigation by hovering through Enabled > Downloads > CSV menu items and clicking to download CSV file

Starting URL: https://the-internet.herokuapp.com/jqueryui/menu

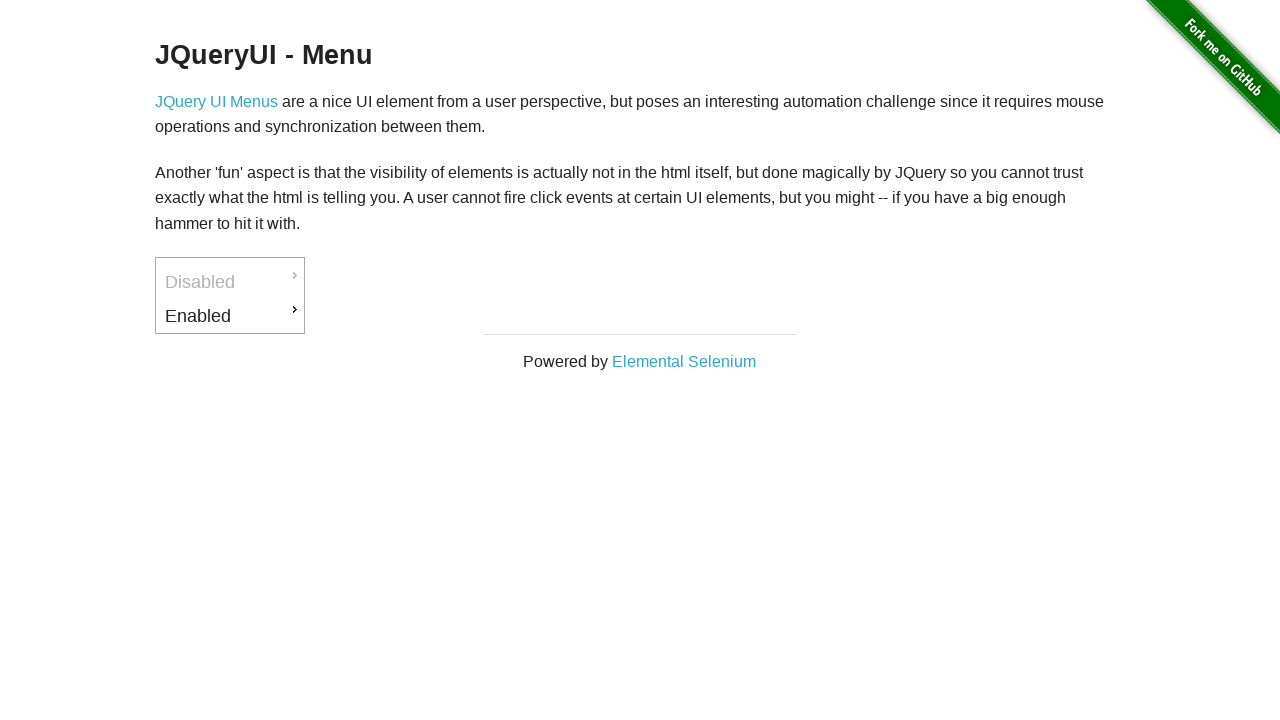

Waited for 'Enabled' menu item to be visible
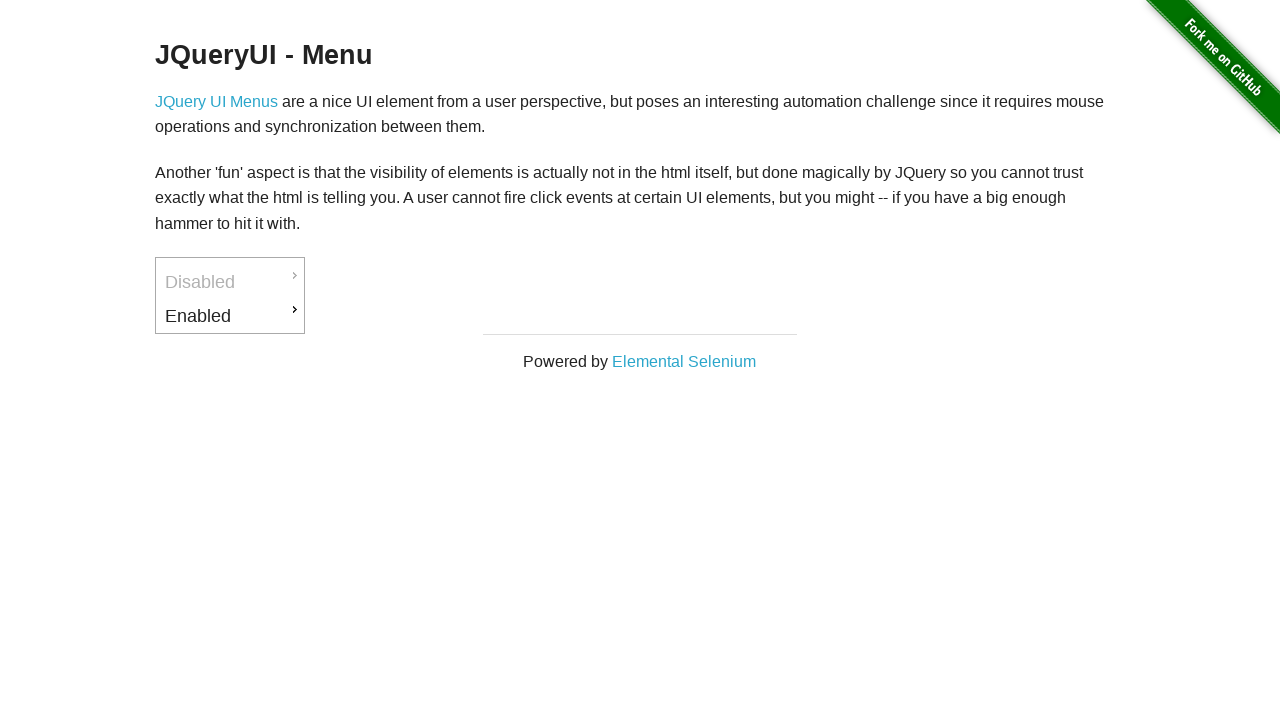

Hovered over 'Enabled' menu item at (230, 316) on xpath=//a[normalize-space()='Enabled']
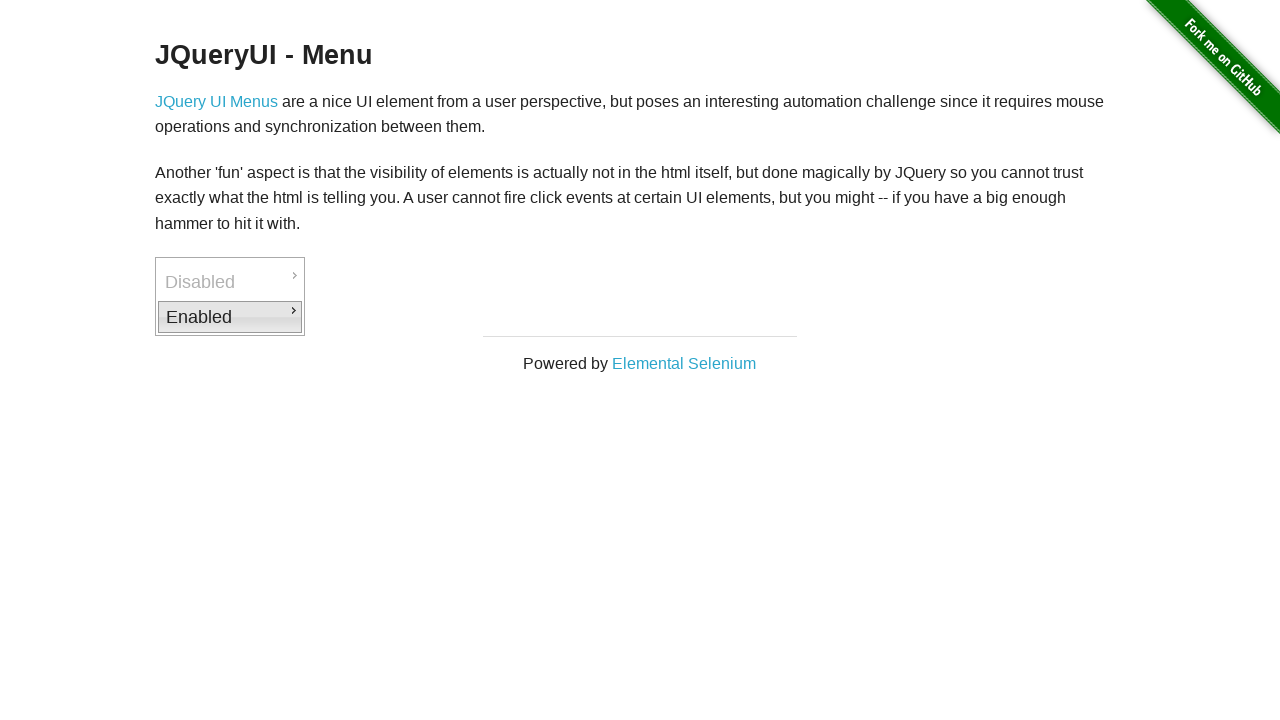

Waited for submenu to appear after hovering over 'Enabled'
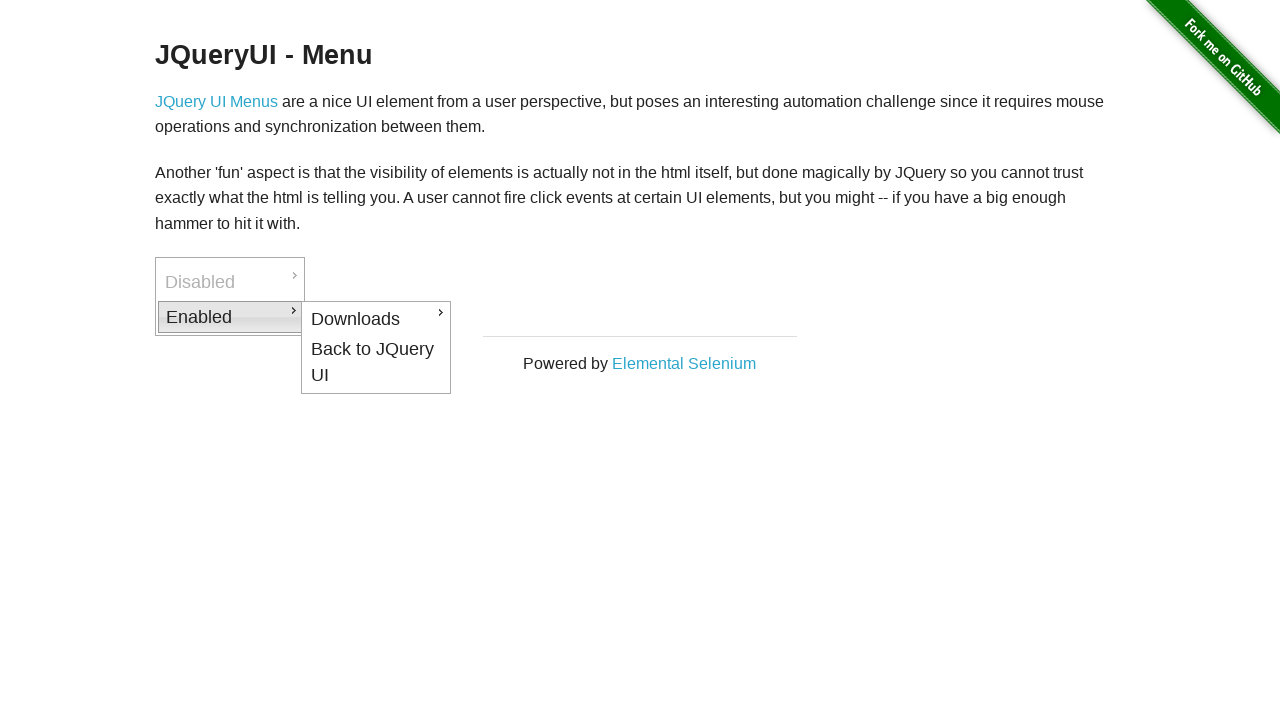

Hovered over 'Downloads' submenu item at (376, 319) on xpath=//a[normalize-space()='Downloads']
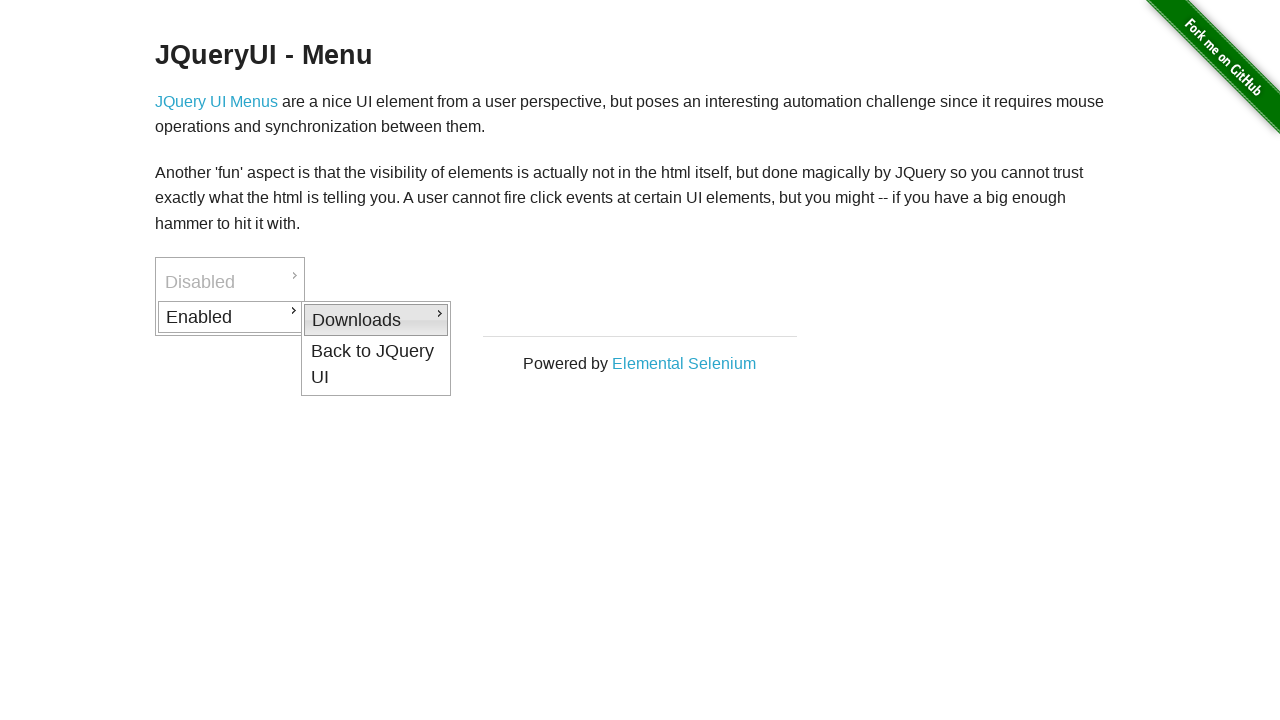

Waited for nested submenu to appear after hovering over 'Downloads'
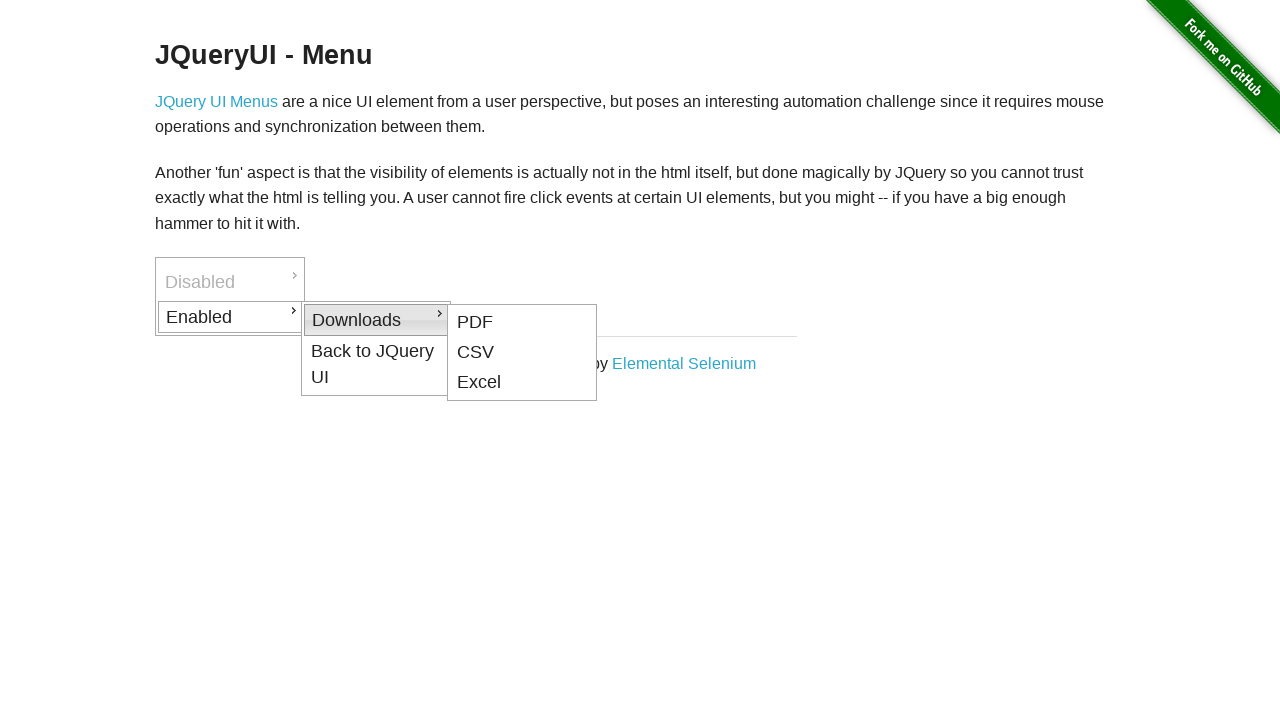

Hovered over 'CSV' menu option at (522, 352) on xpath=//a[normalize-space()='CSV']
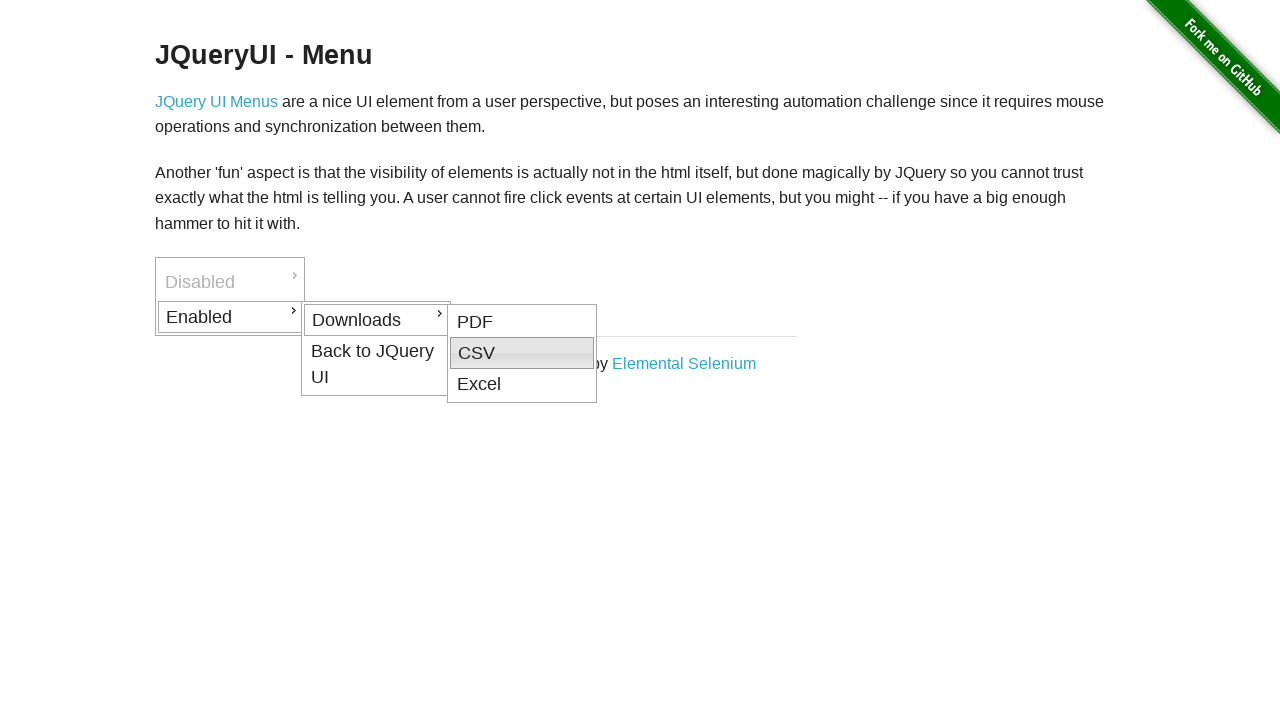

Clicked 'CSV' option to download CSV file at (522, 353) on xpath=//a[normalize-space()='CSV']
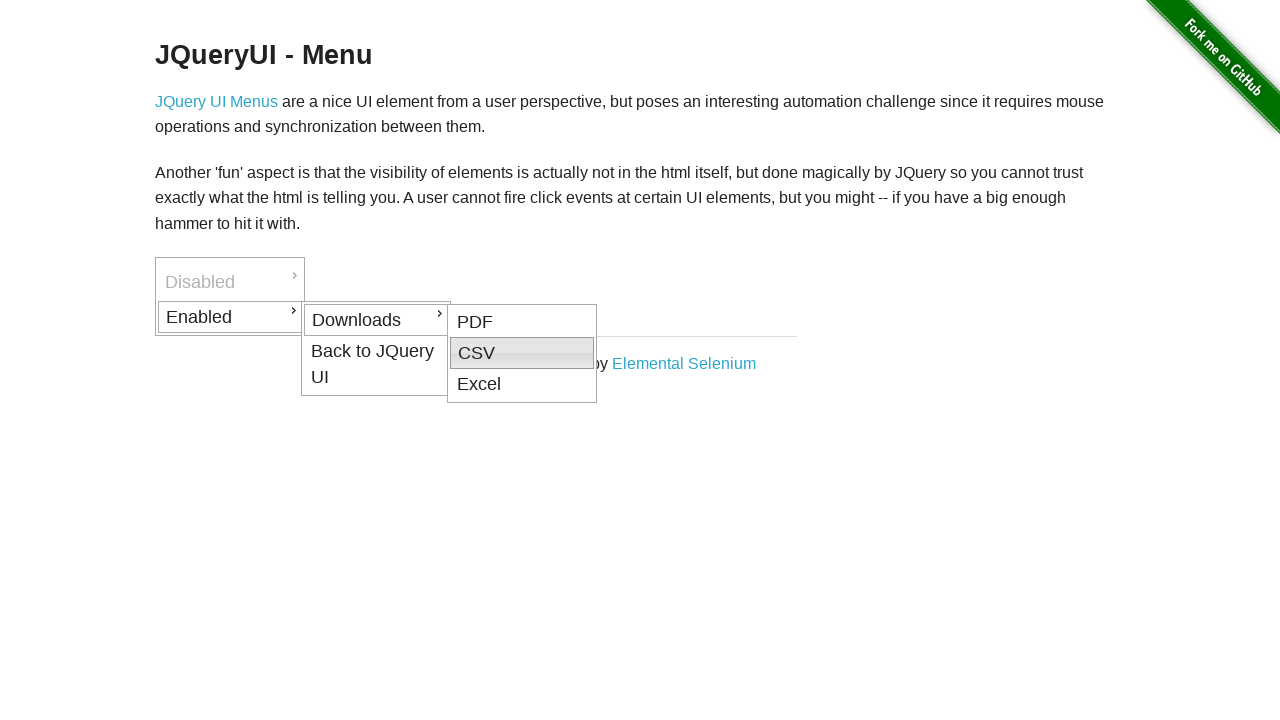

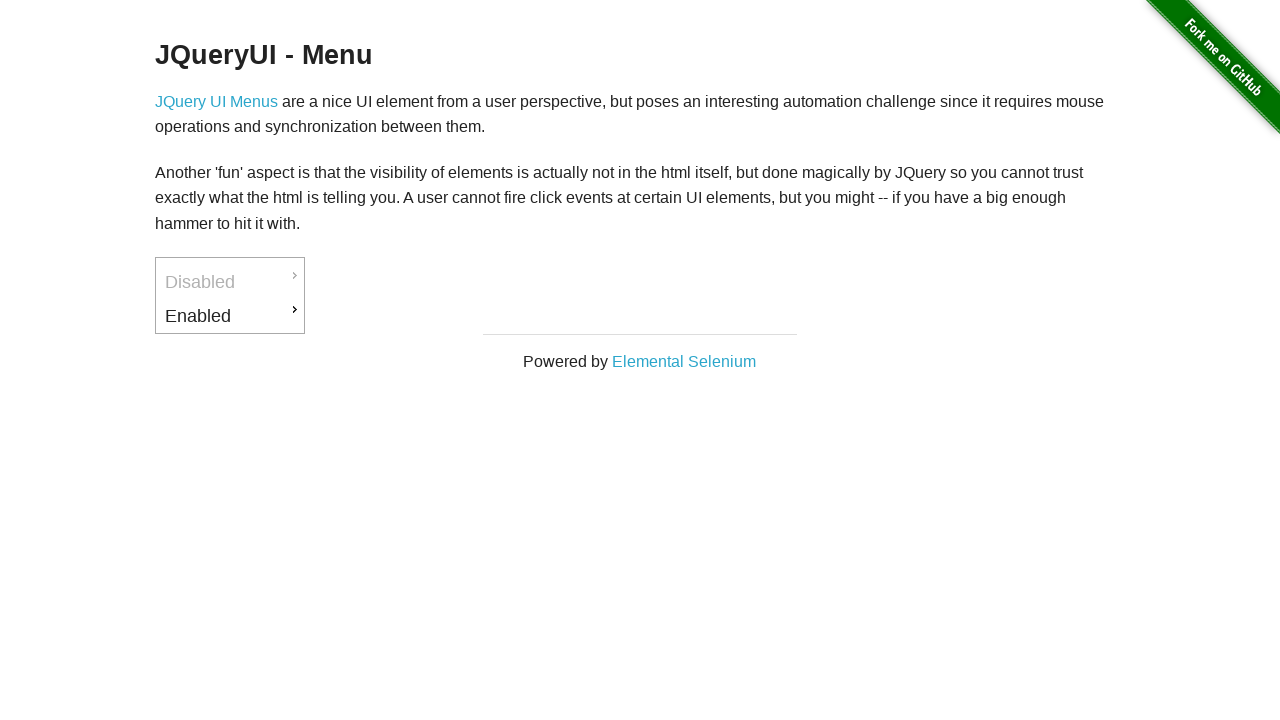